Tests drag and drop functionality by dragging an element to different target locations on a demo page.

Starting URL: http://sahitest.com/demo/dragDropMooTools.htm

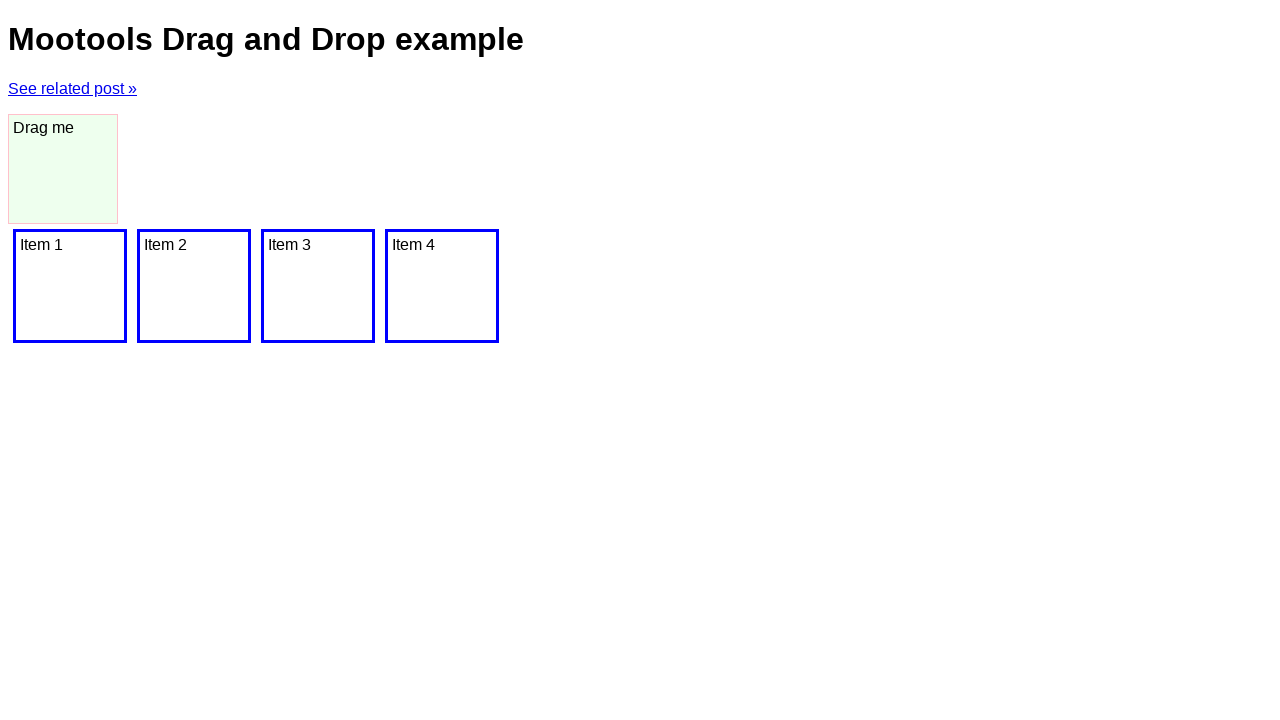

Located the dragger element with id 'dragger'
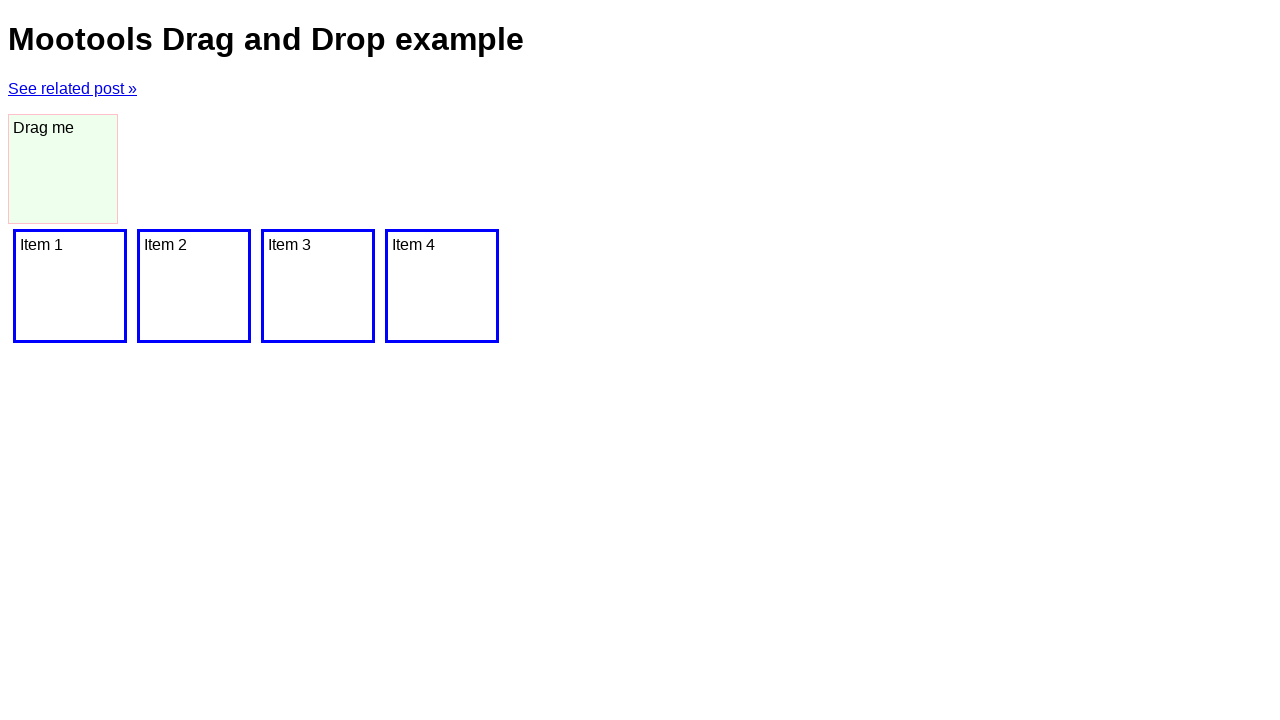

Located the first target element with class 'item'
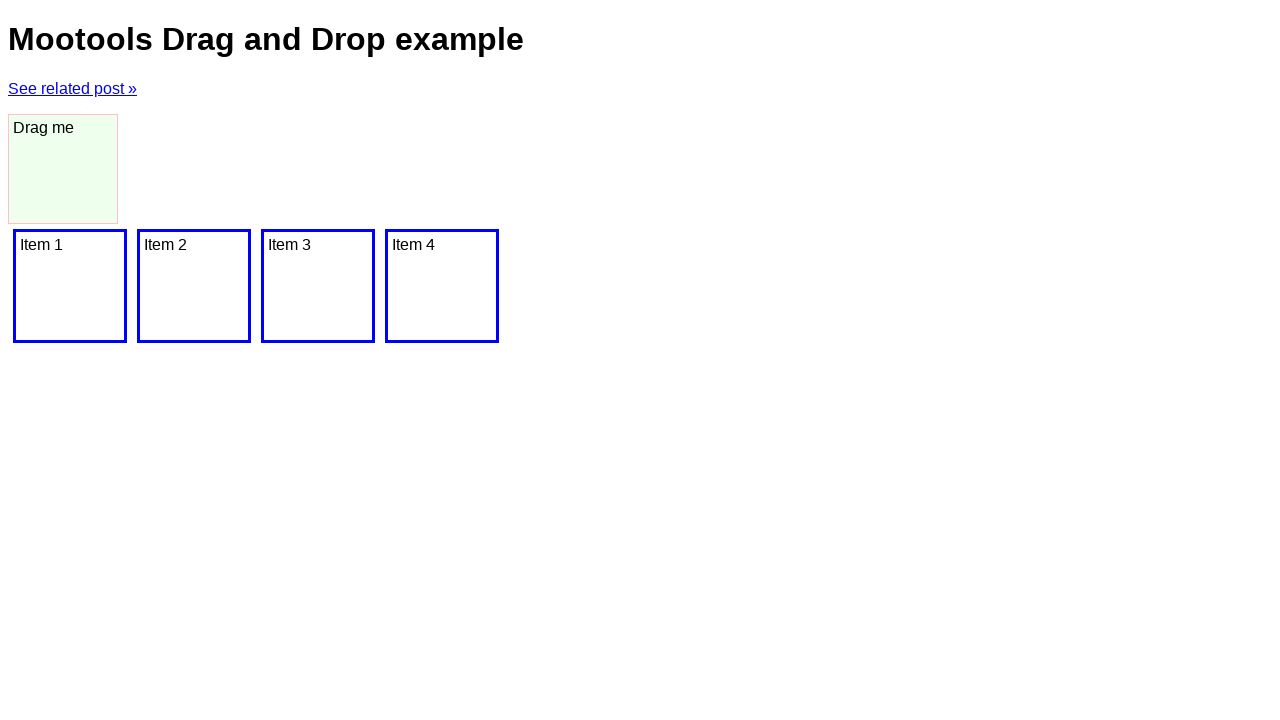

Located the third target element with class 'item'
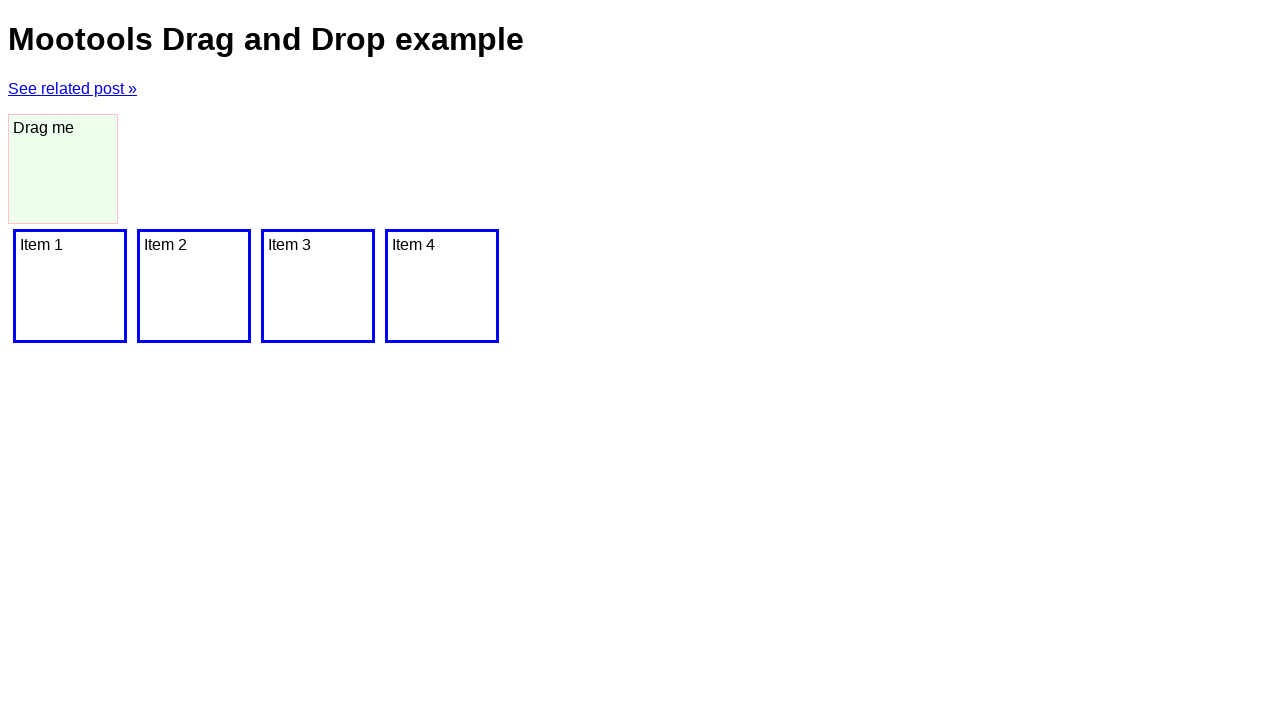

Dragged dragger element to first target location at (70, 286)
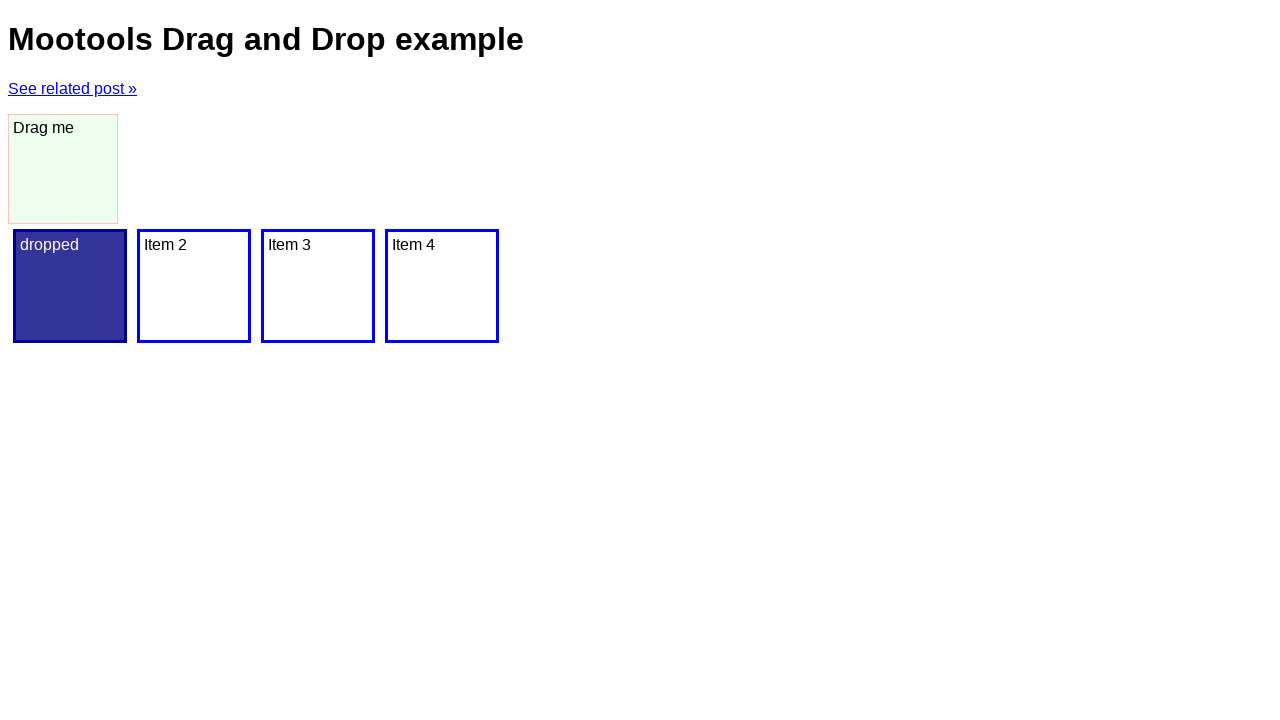

Dragged dragger element to third target location at (318, 286)
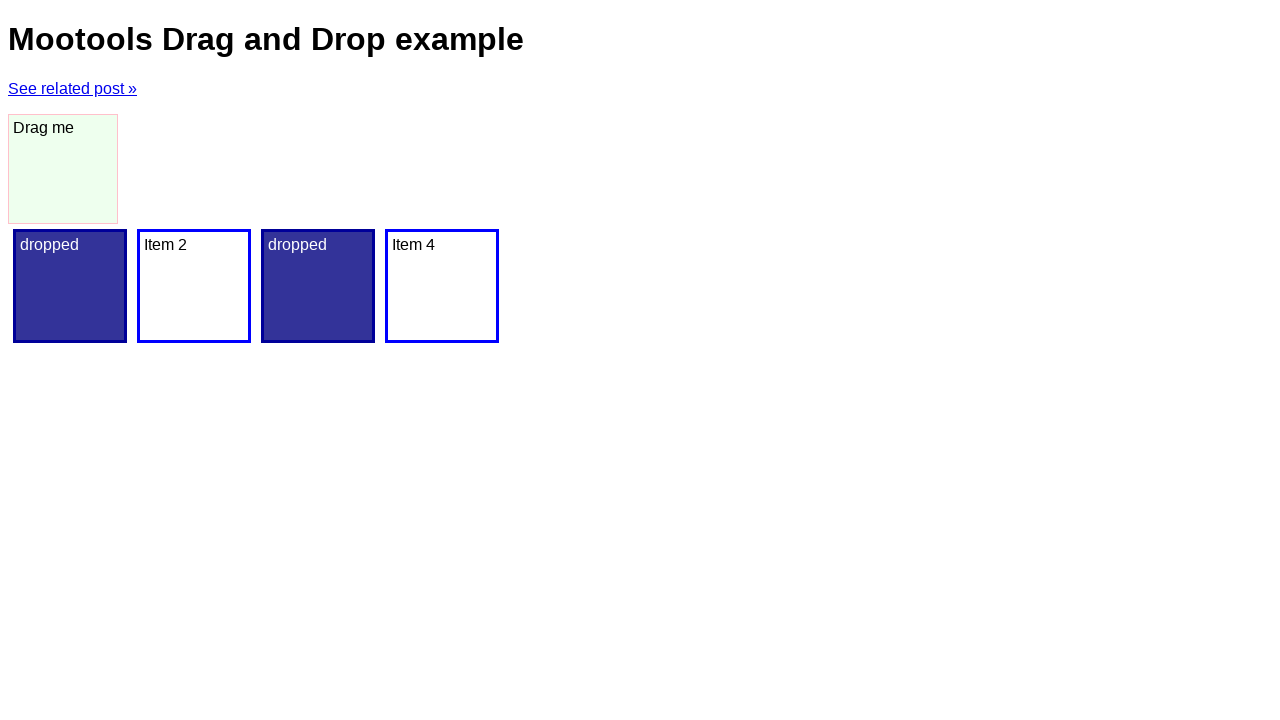

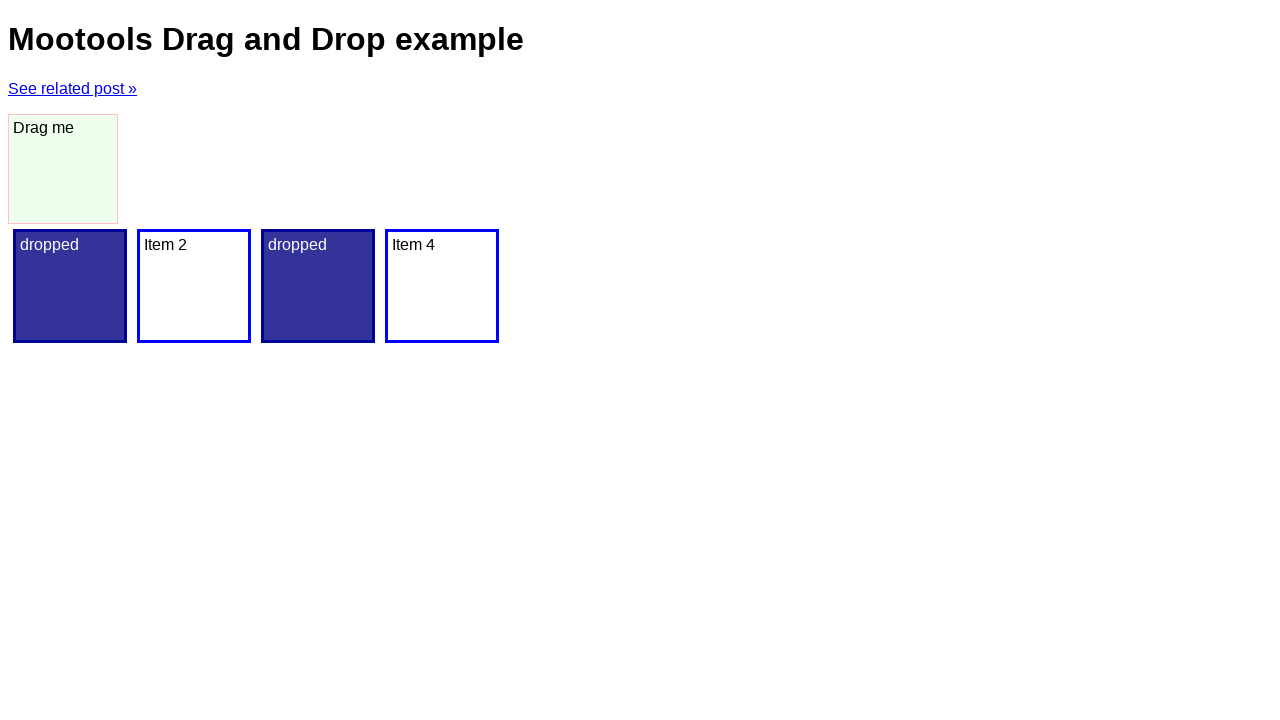